Tests handling different types of JavaScript alerts including simple alerts, confirmation dialogs, and prompt dialogs with text input

Starting URL: https://demo.automationtesting.in/Register.html

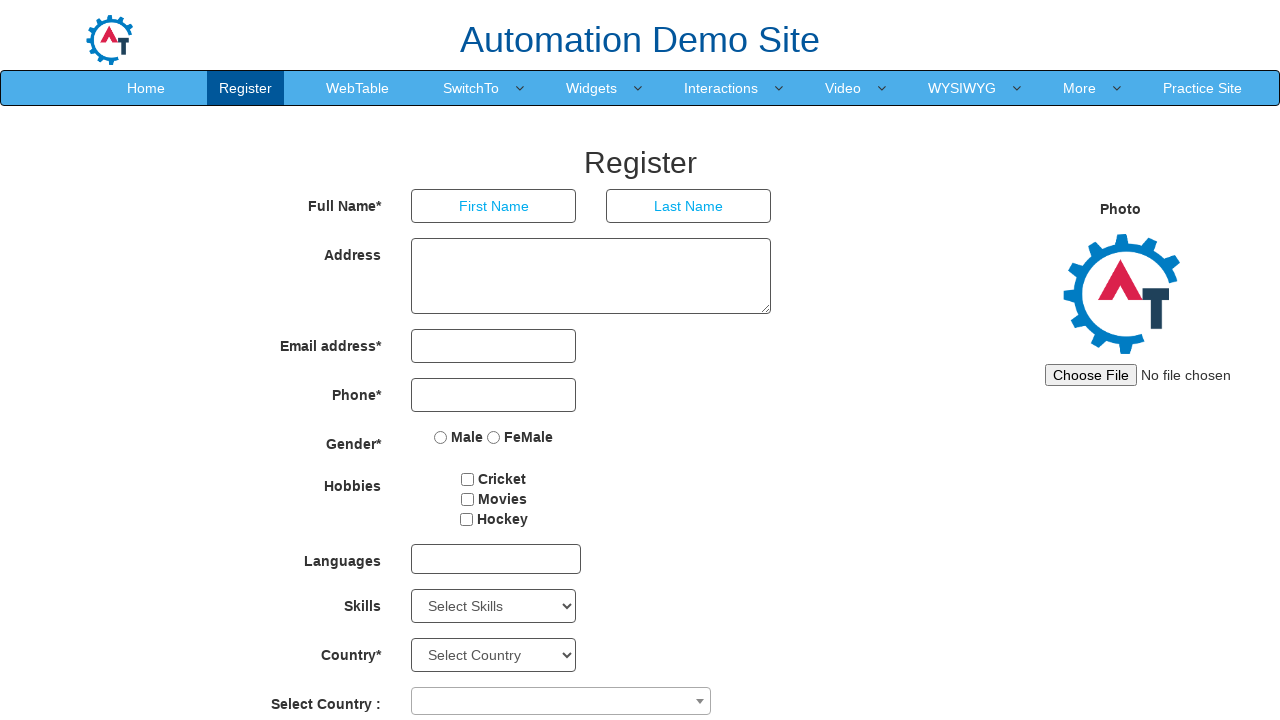

Clicked on Alerts menu item at (471, 88) on //*[@id="header"]/nav/div/div[2]/ul/li[4]/a
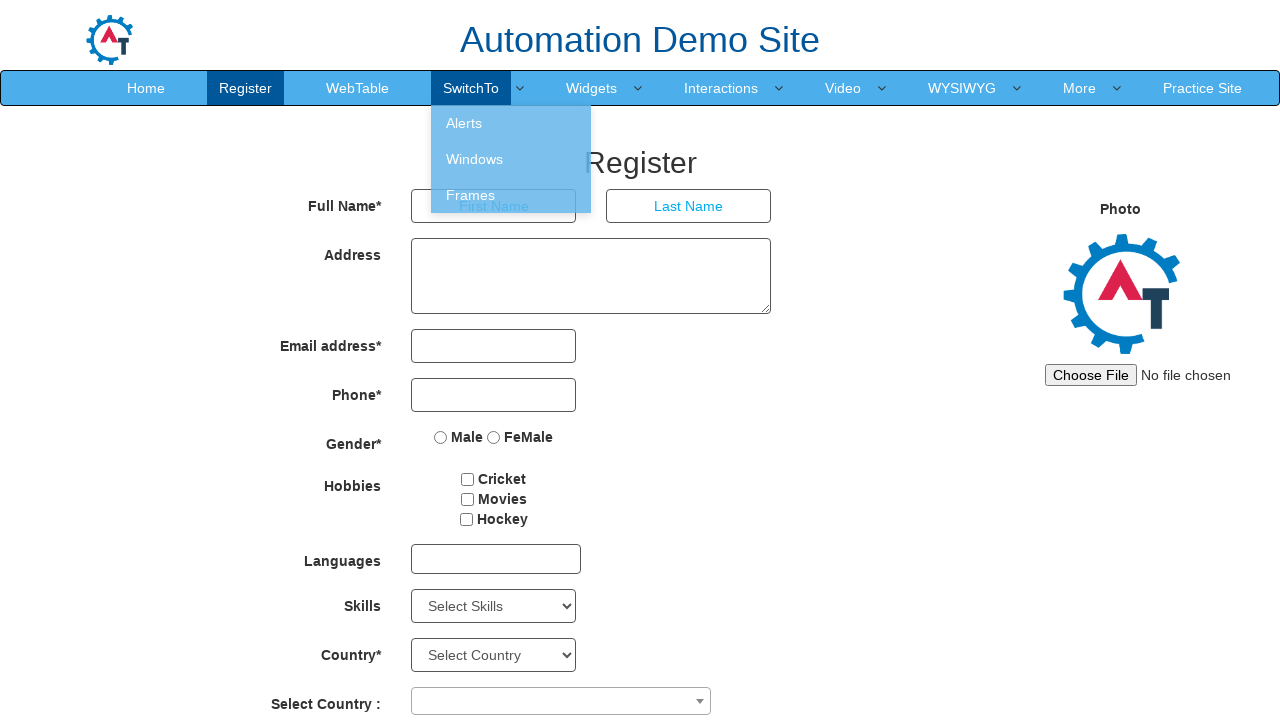

Clicked on Alerts submenu option at (511, 123) on //*[@id="header"]/nav/div/div[2]/ul/li[4]/ul/li[1]/a
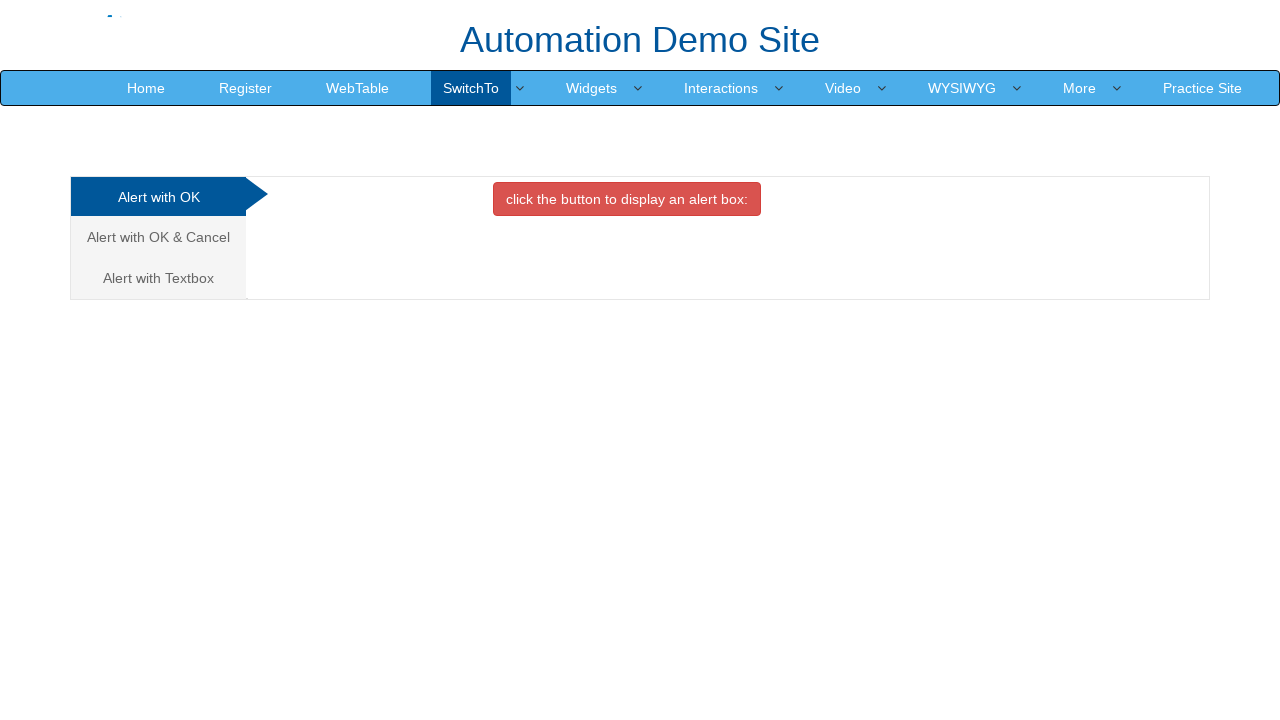

Clicked button to trigger simple alert at (627, 199) on //*[@id="OKTab"]/button
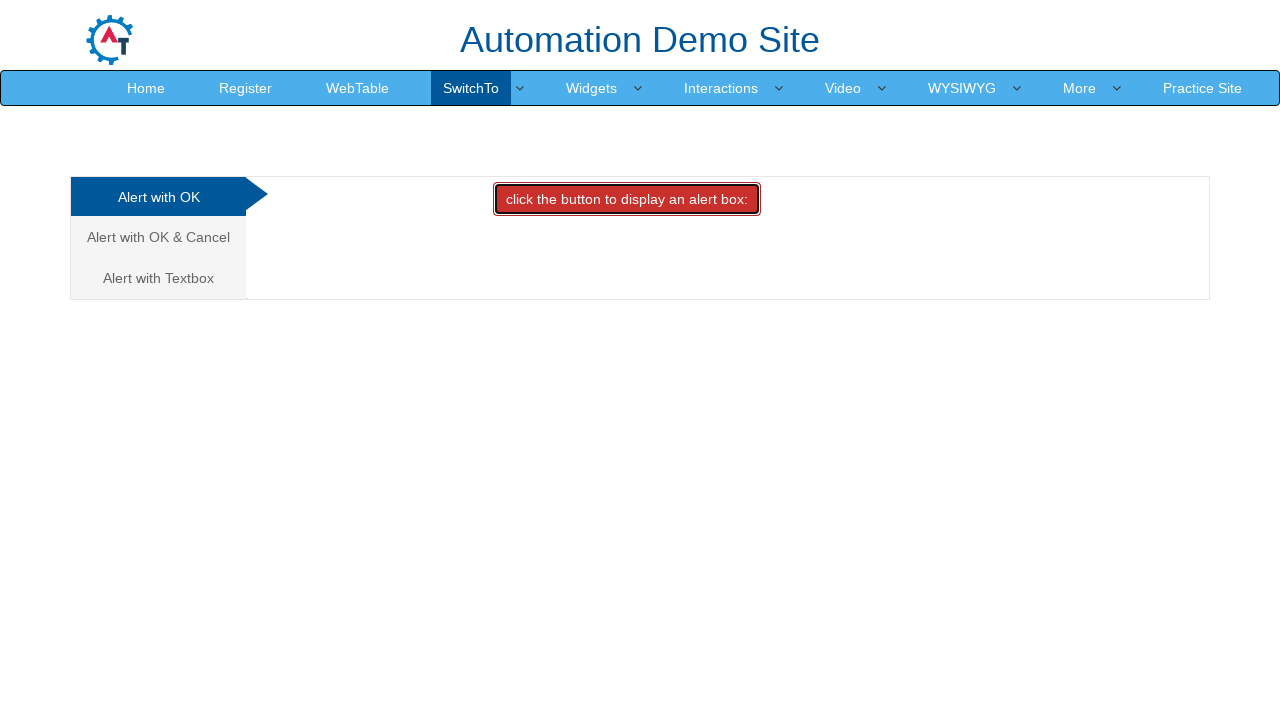

Set up handler to accept simple alert dialog
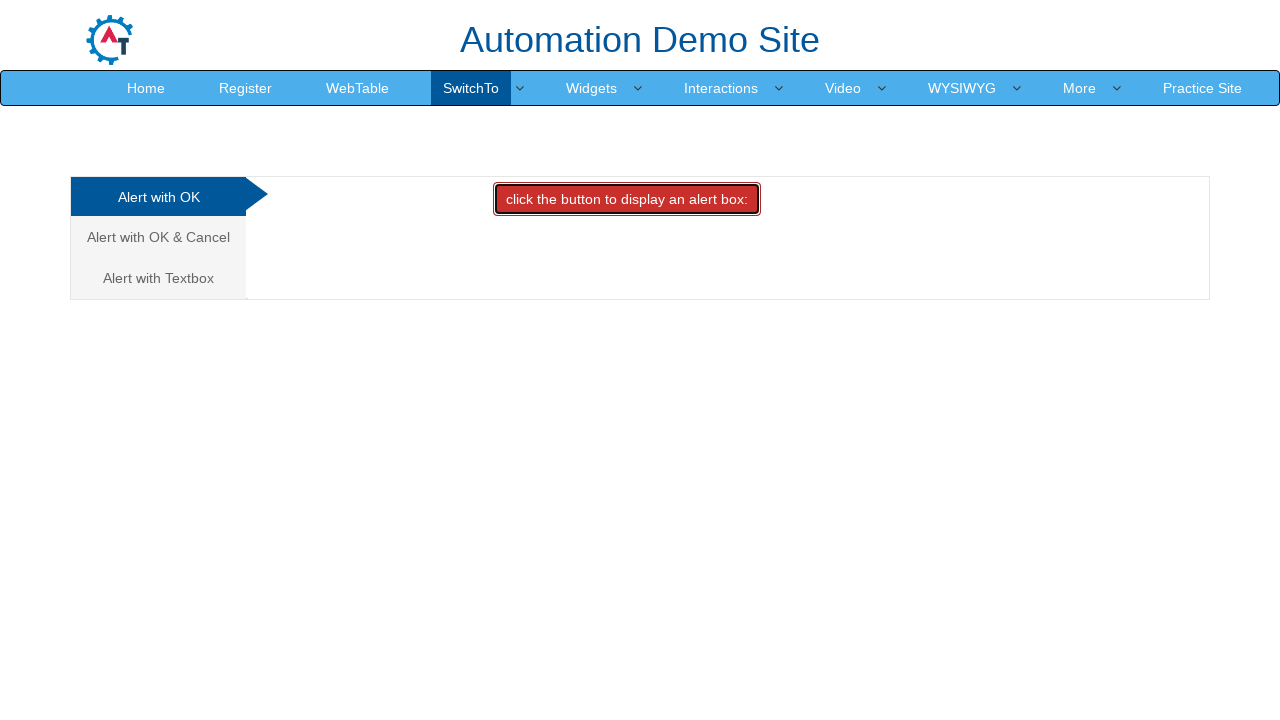

Clicked on confirmation alert tab at (158, 237) on xpath=/html/body/div[1]/div/div/div/div[1]/ul/li[2]/a
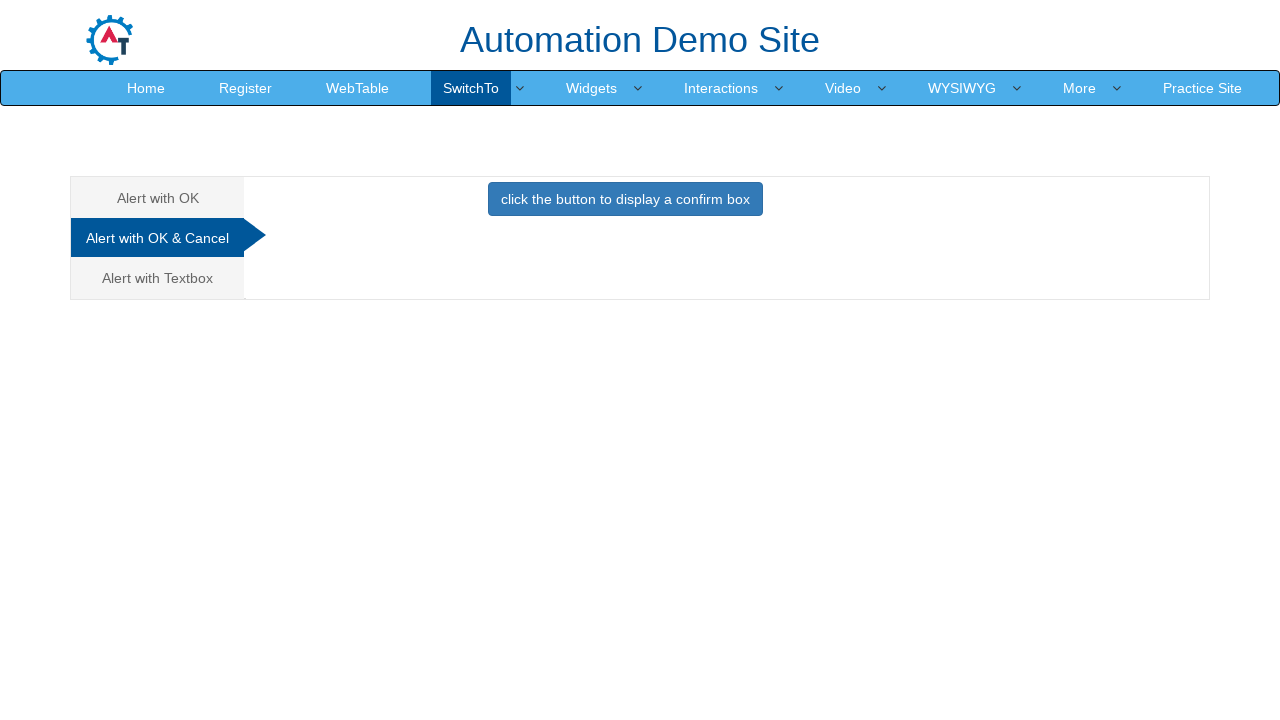

Clicked button to trigger confirmation dialog at (625, 199) on //*[@id="CancelTab"]/button
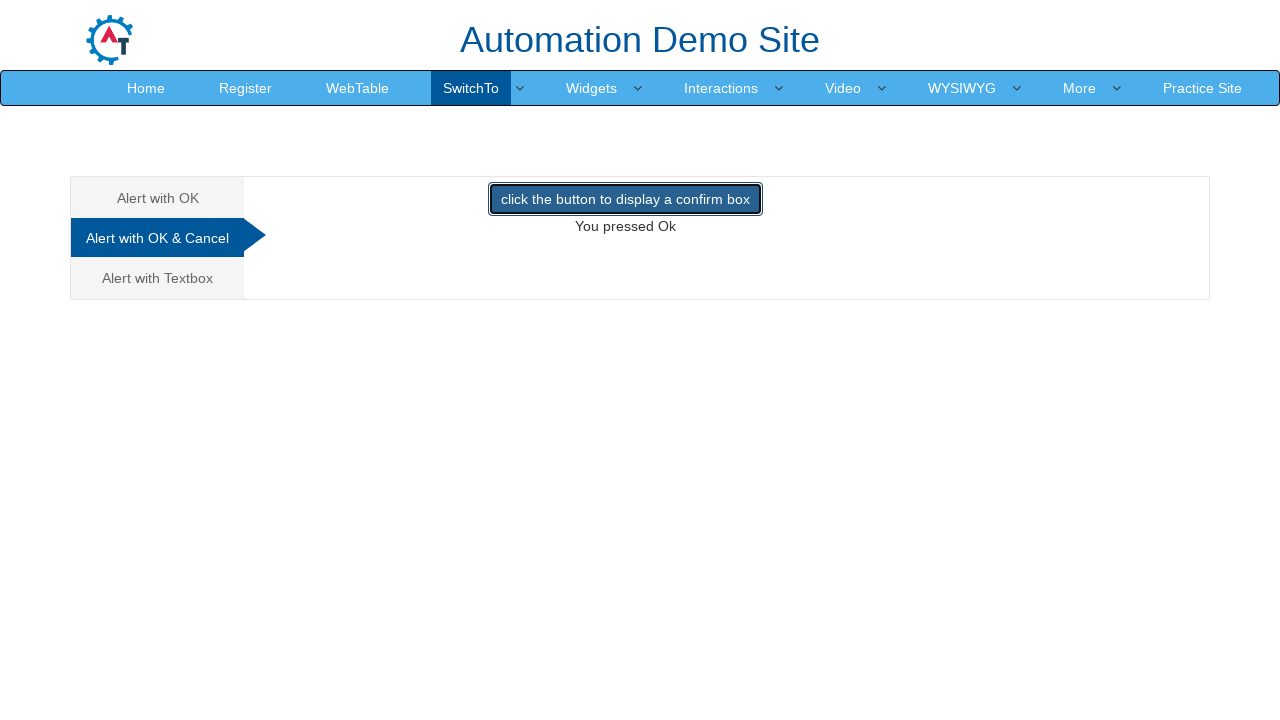

Set up handler to dismiss confirmation dialog
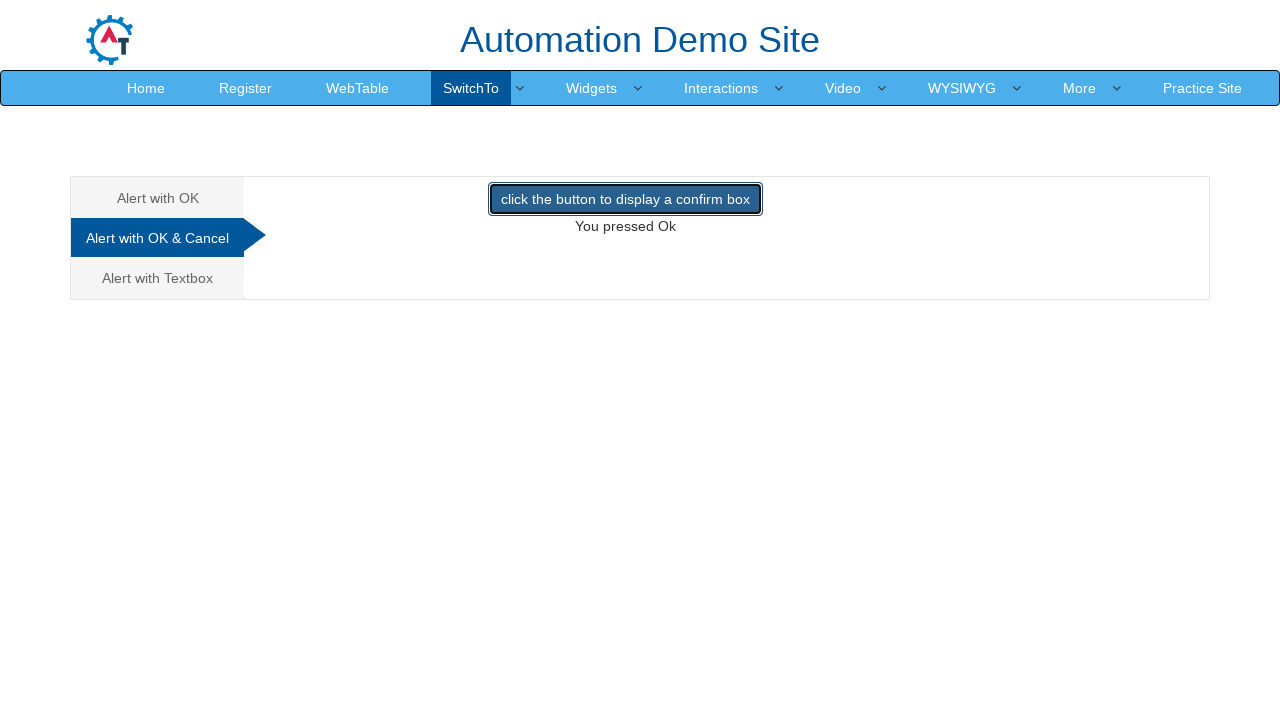

Clicked on prompt alert tab at (158, 278) on xpath=/html/body/div[1]/div/div/div/div[1]/ul/li[3]/a
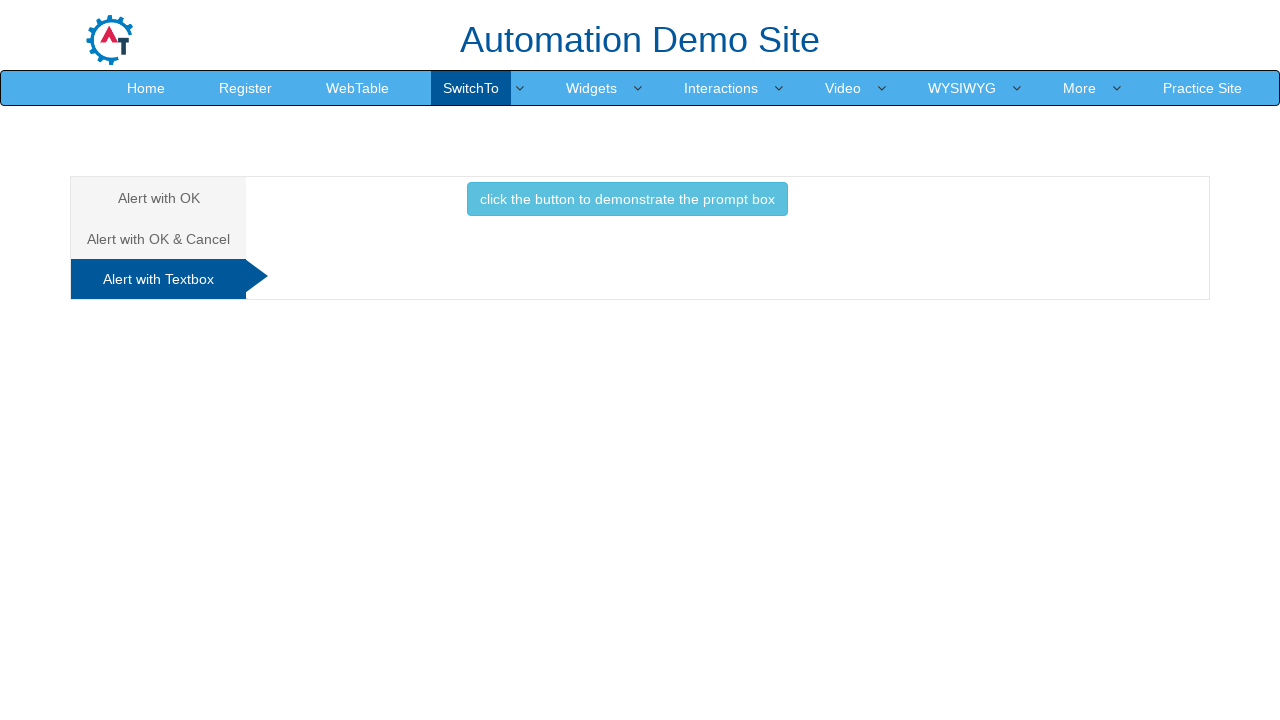

Set up handler to accept prompt dialog with text 'Niranjan Testing'
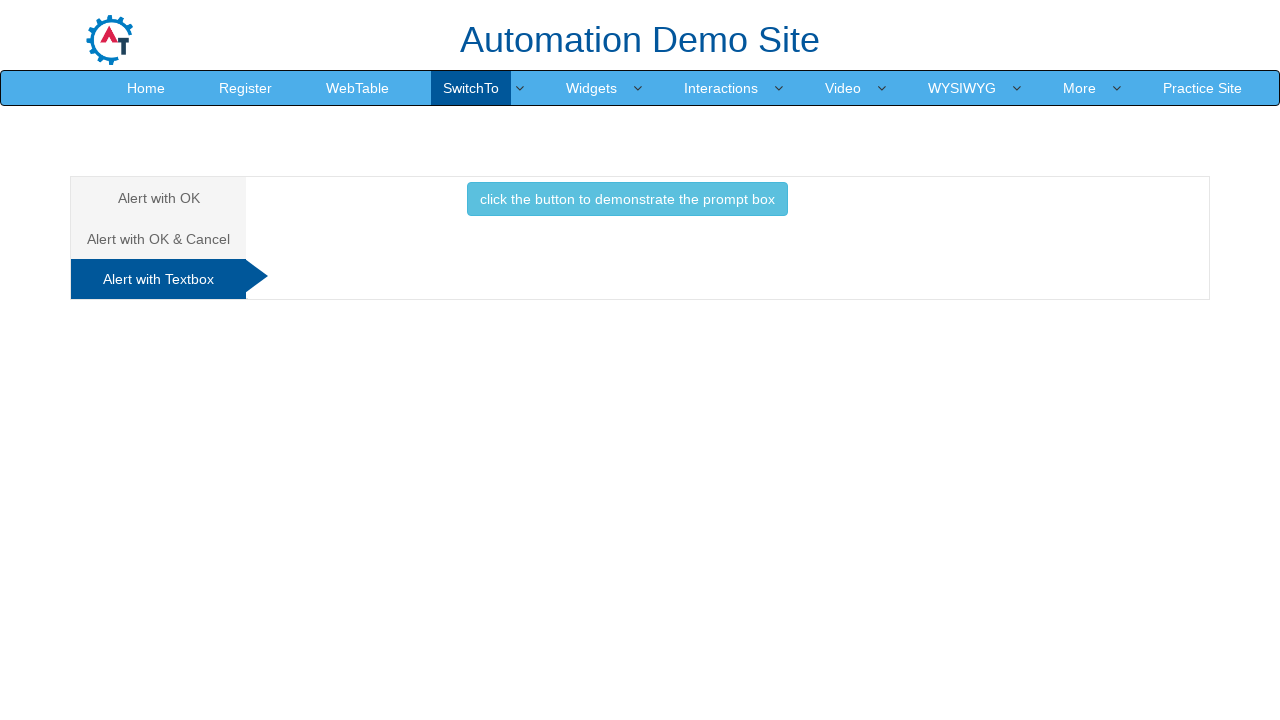

Clicked button to trigger prompt dialog at (627, 199) on //*[@id="Textbox"]/button
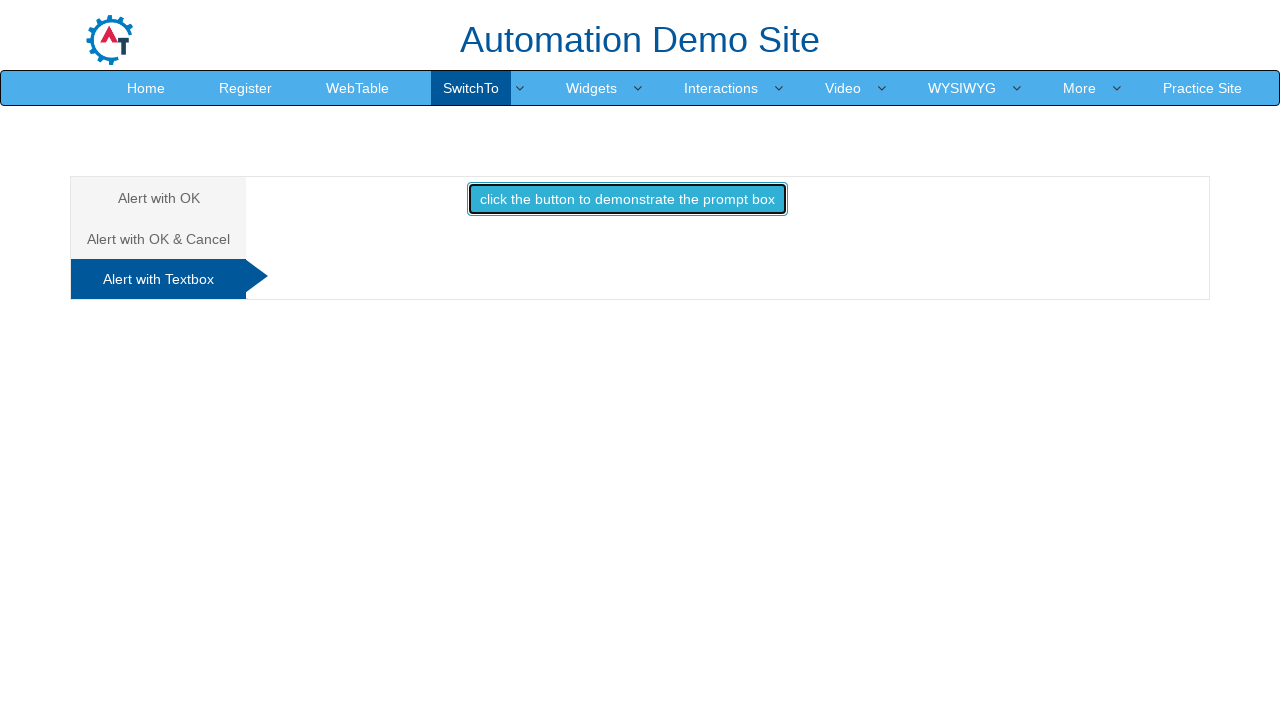

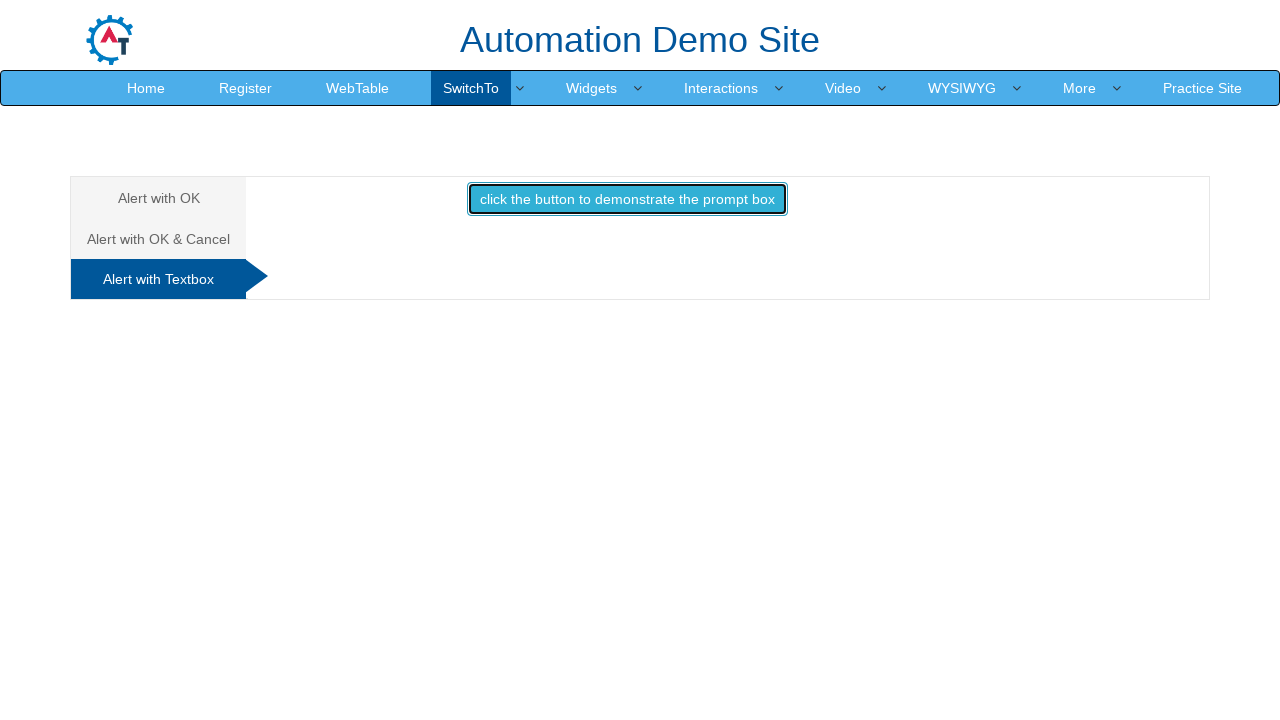